Navigates from Avenue Code homepage to the Careers page

Starting URL: https://www.avenuecode.com

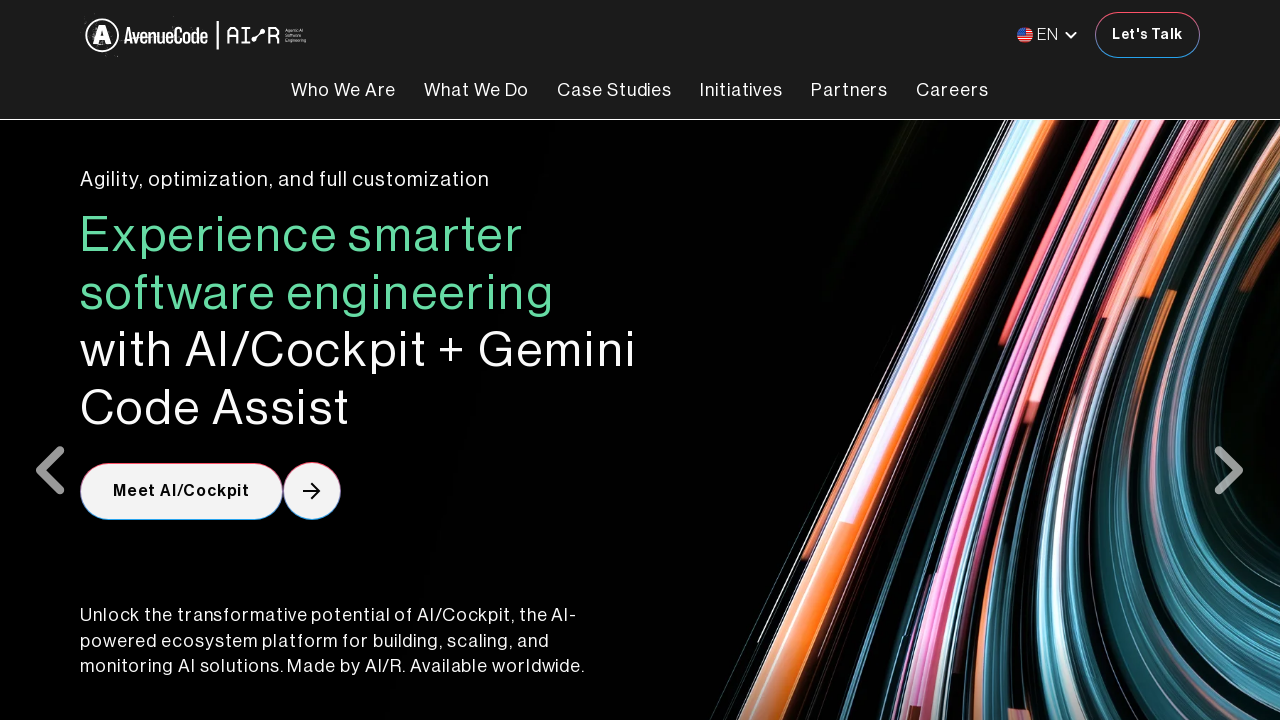

Navigated to Avenue Code homepage
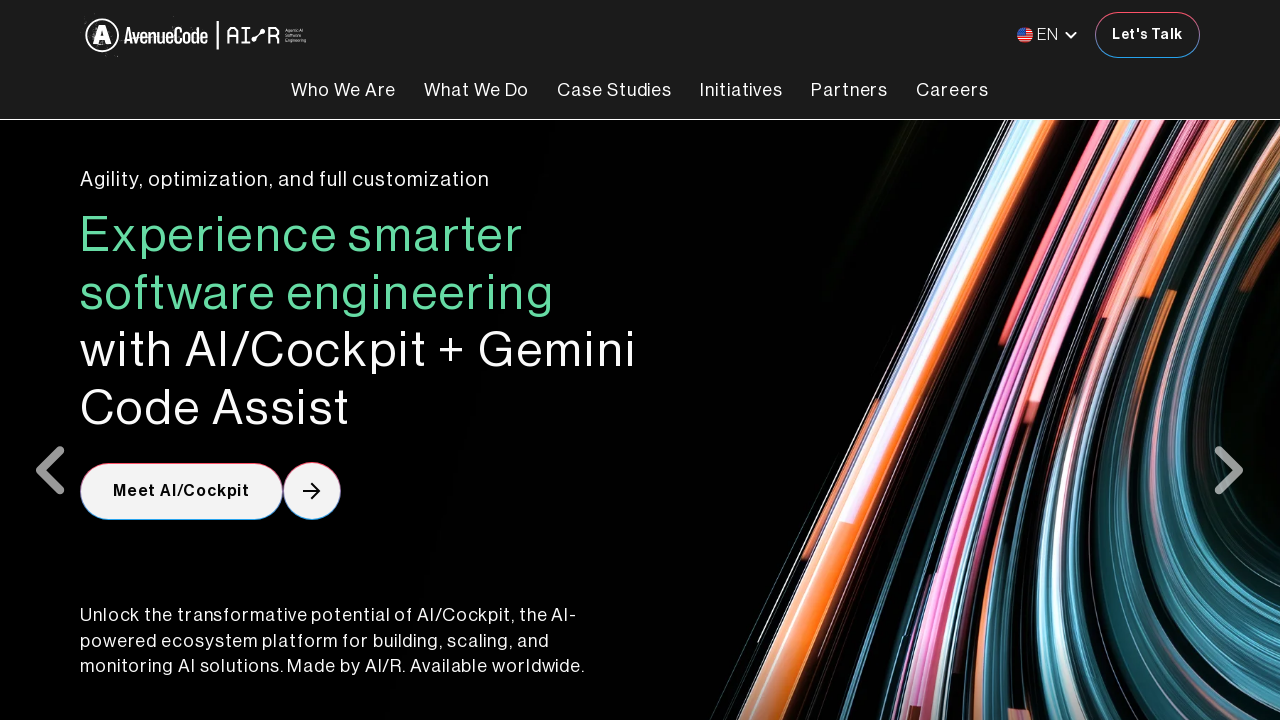

Clicked Careers link in navigation at (952, 91) on text=Careers
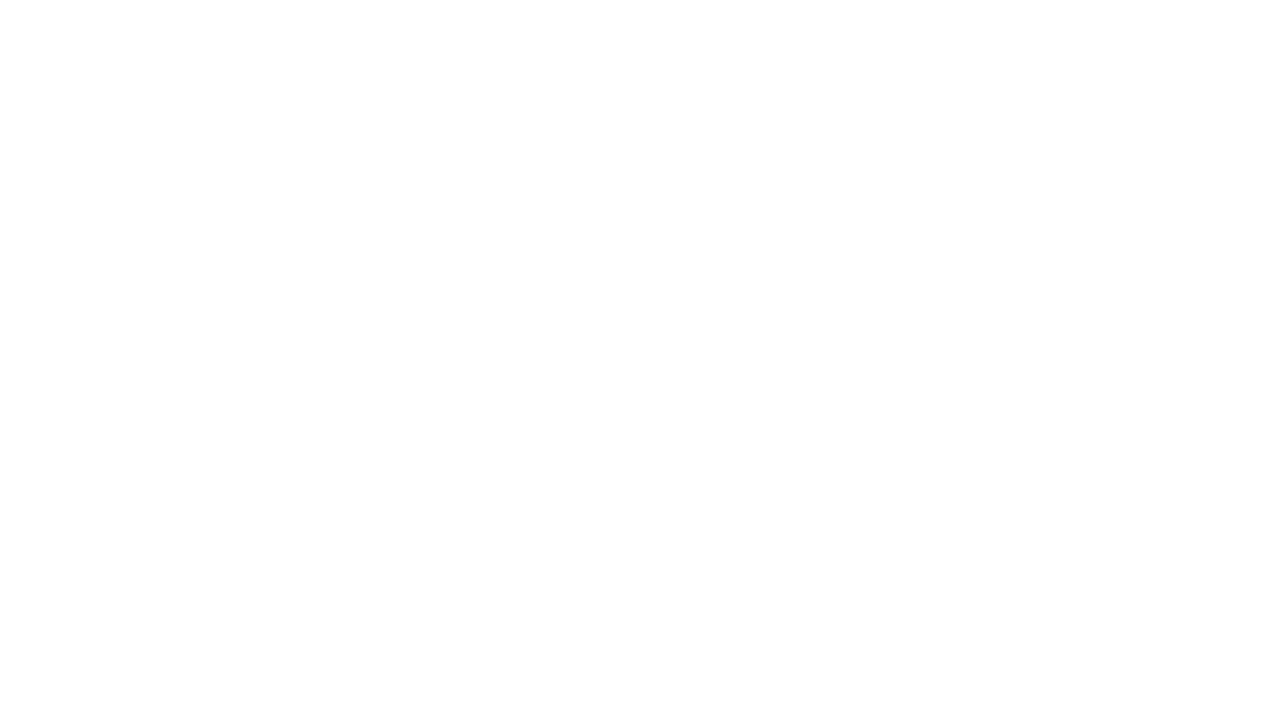

Careers page loaded successfully
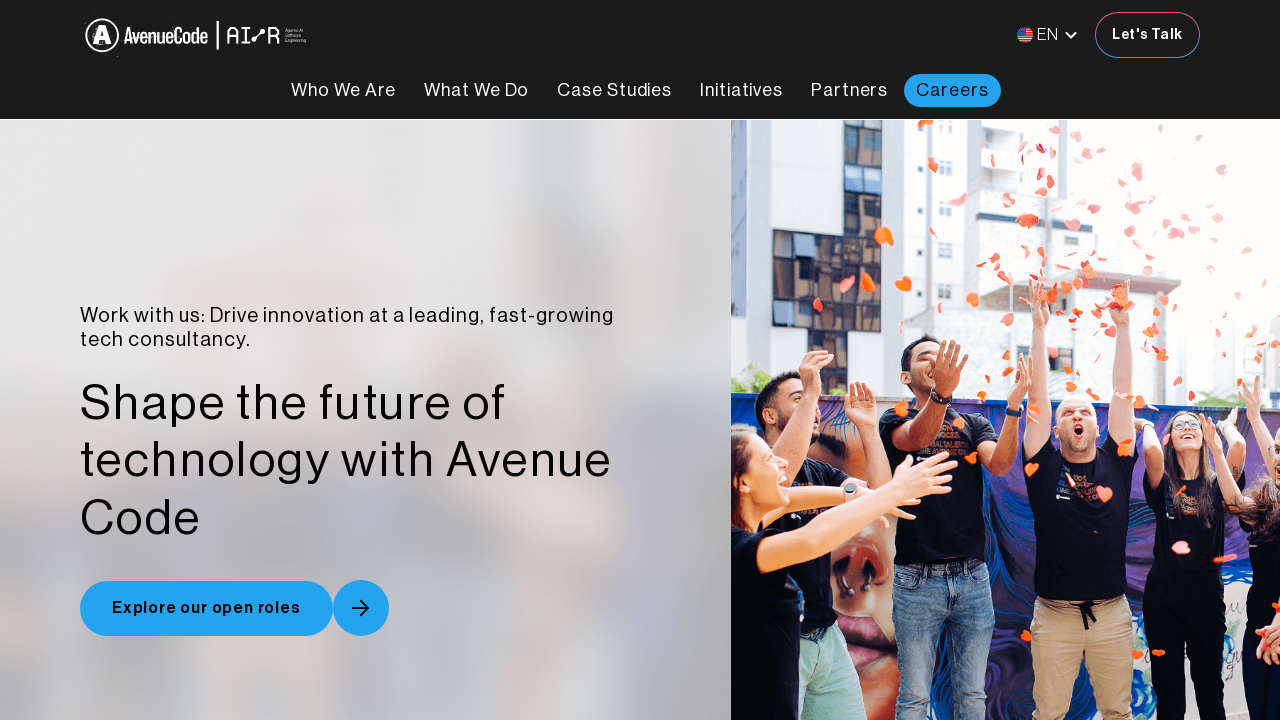

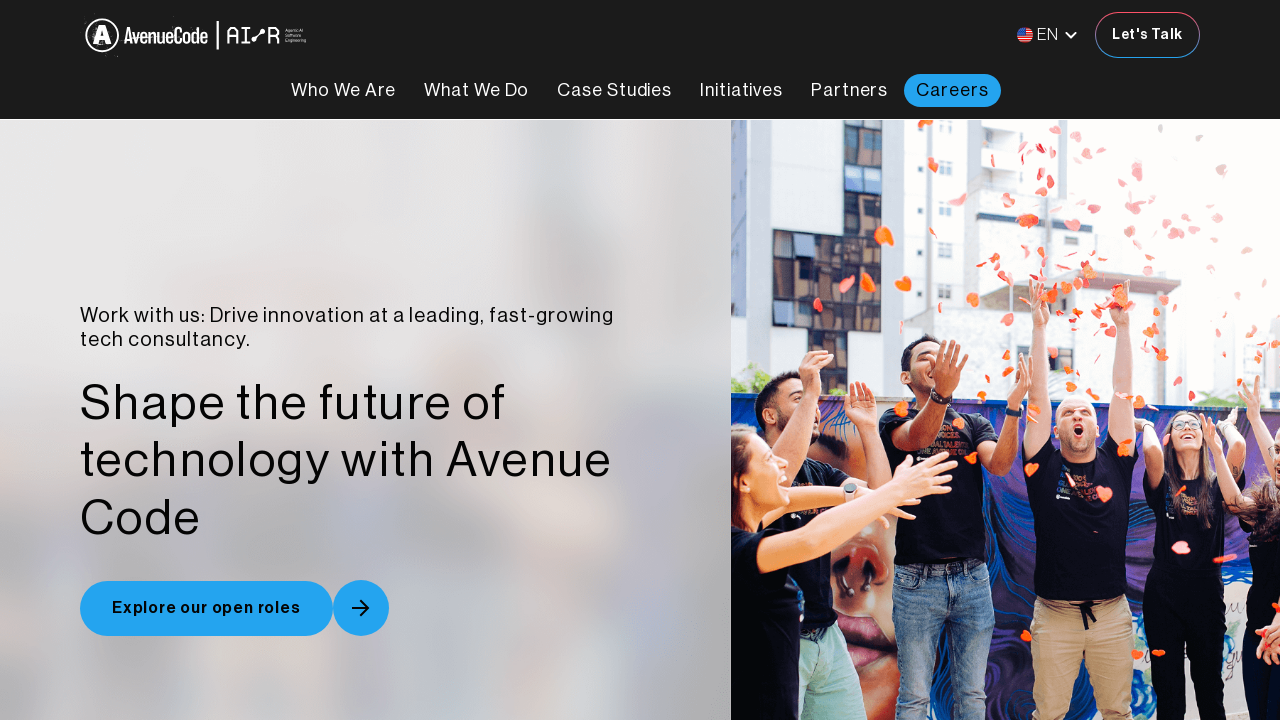